Tests the username field with lowercase characters and special characters, length greater than 50.

Starting URL: https://buggy.justtestit.org/register

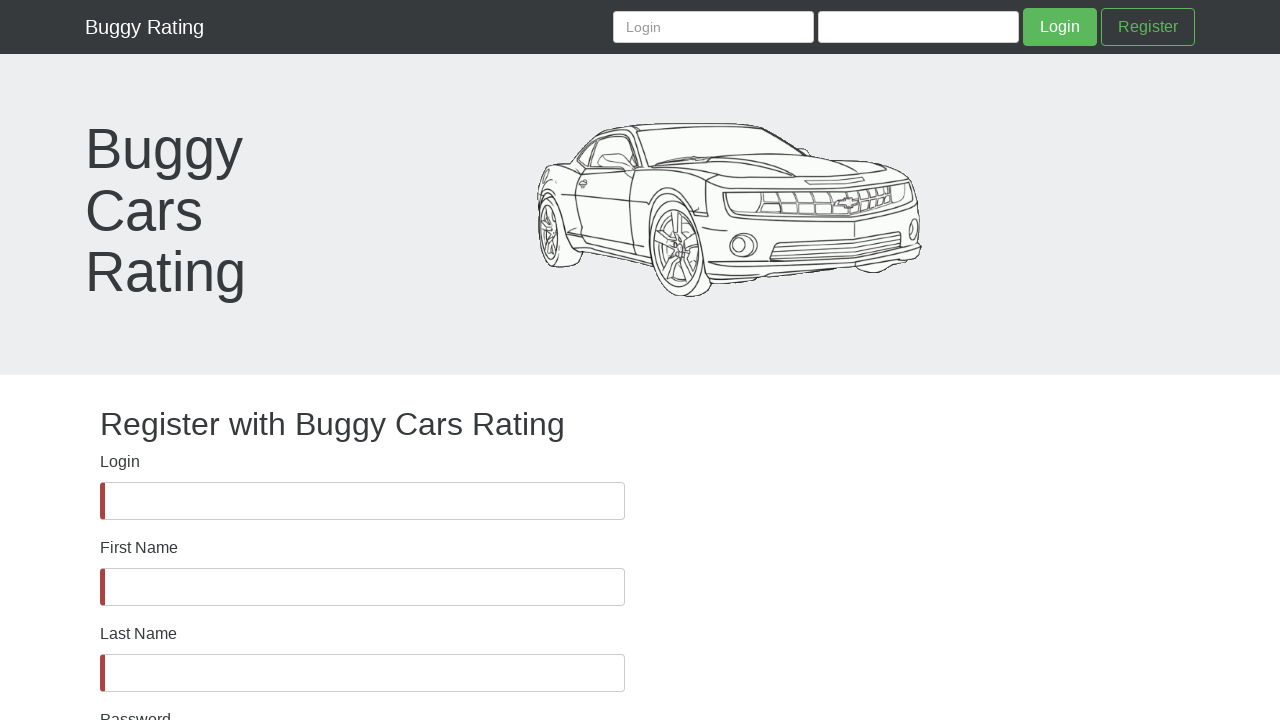

Waited for username field to be present in DOM
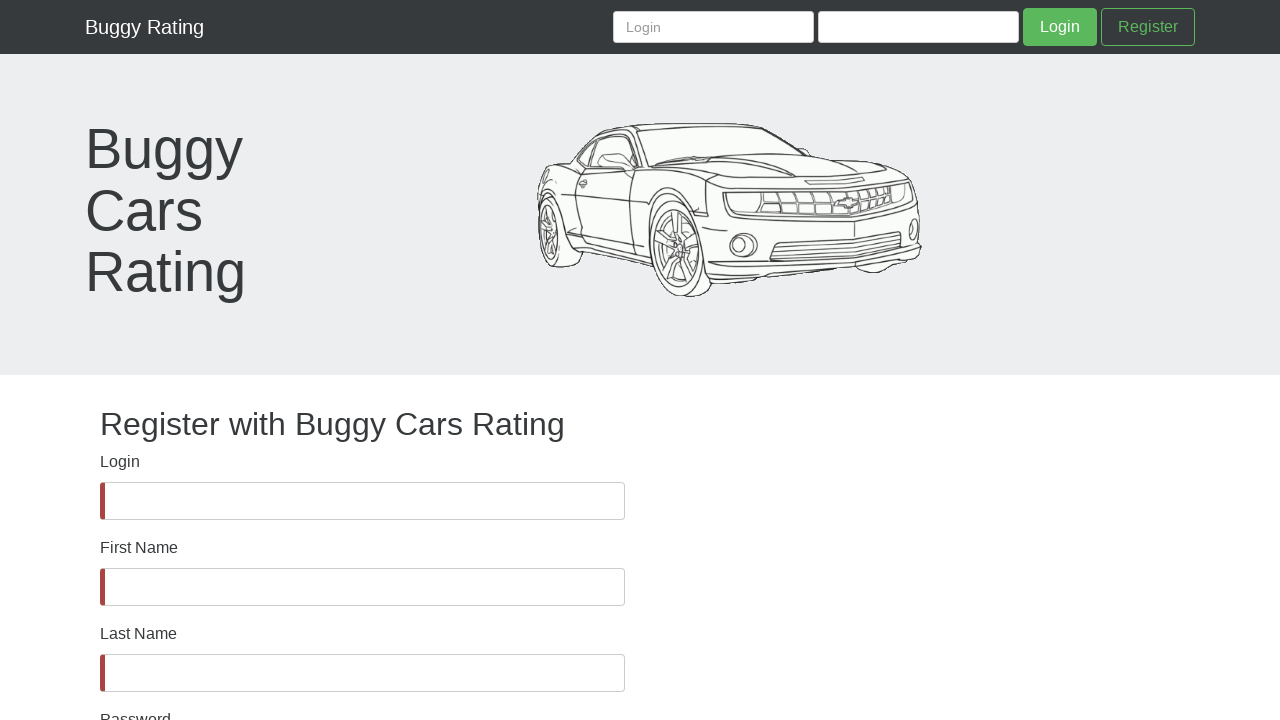

Verified username field is visible
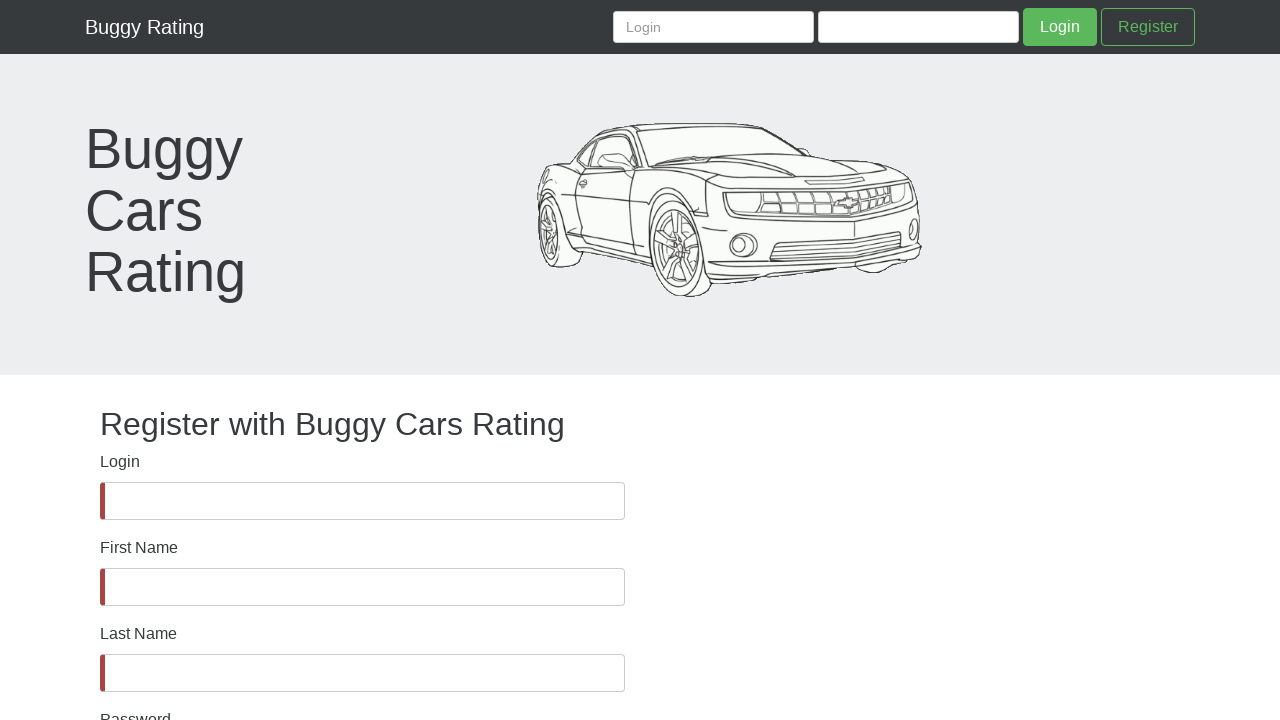

Filled username field with 51+ character string containing lowercase letters and special characters on #username
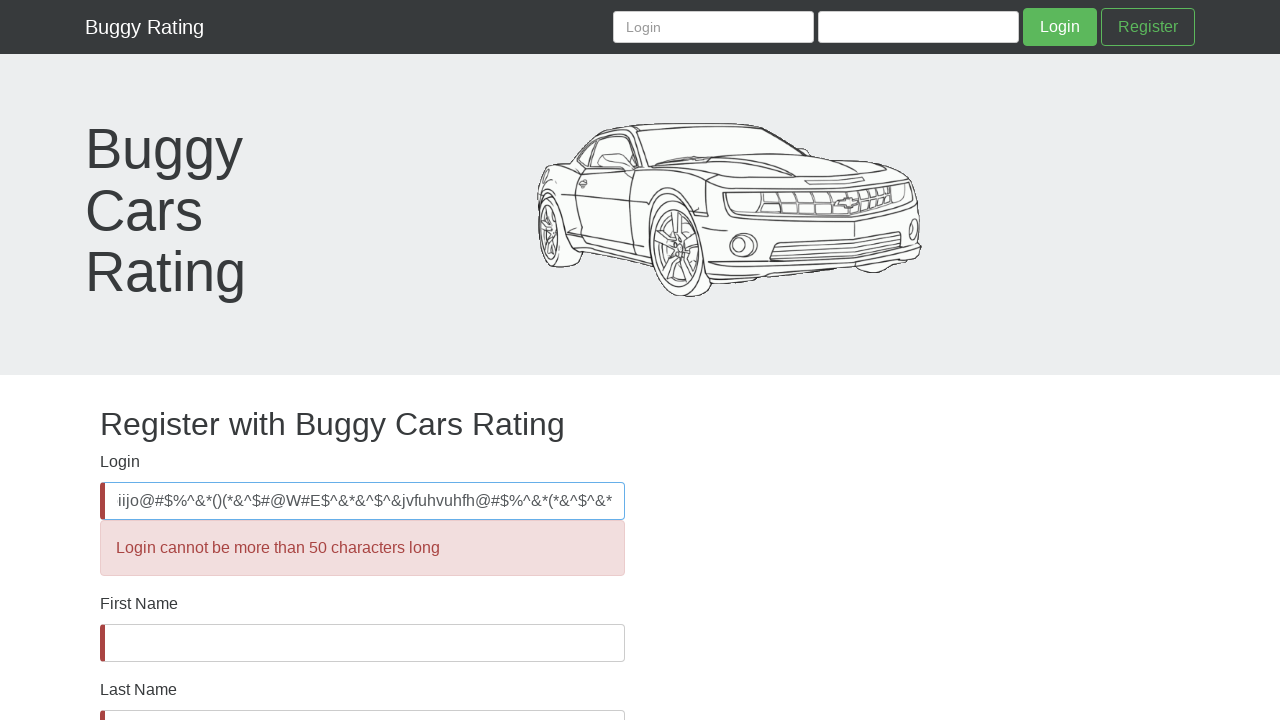

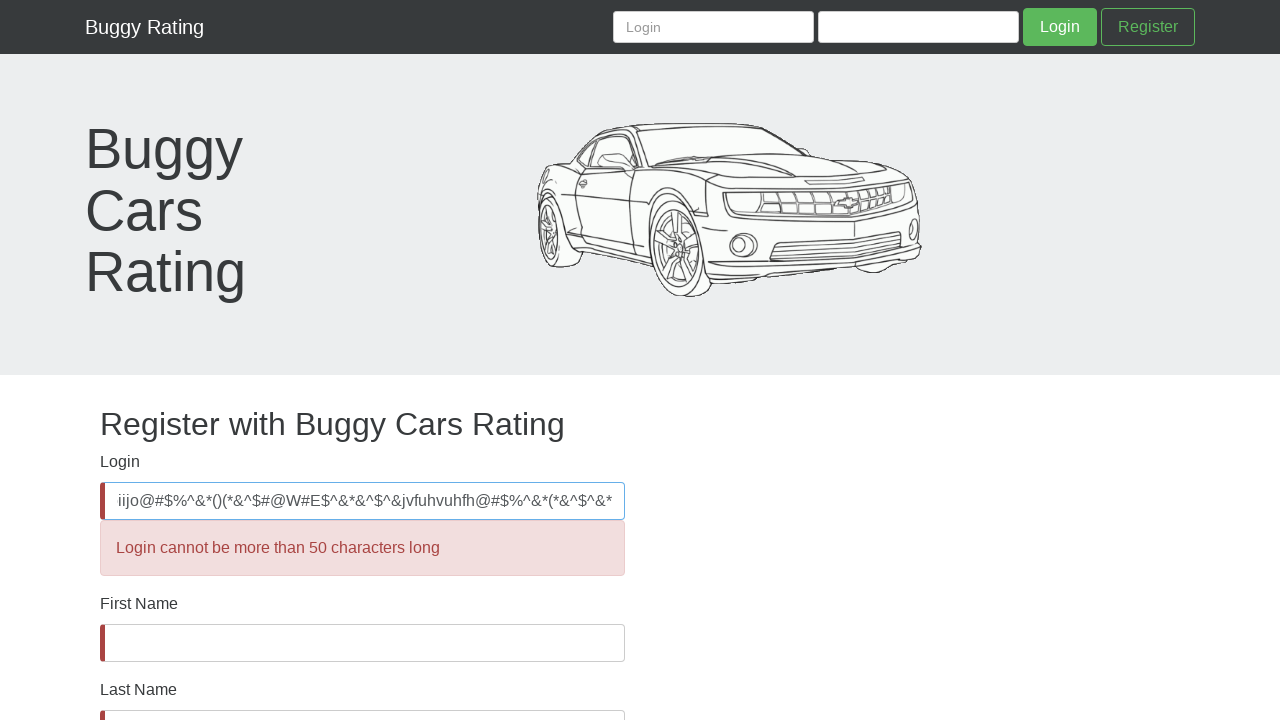